Tests filling a text input field on the Selenium web form demo page by entering a value into the text box.

Starting URL: https://www.selenium.dev/selenium/web/web-form.html

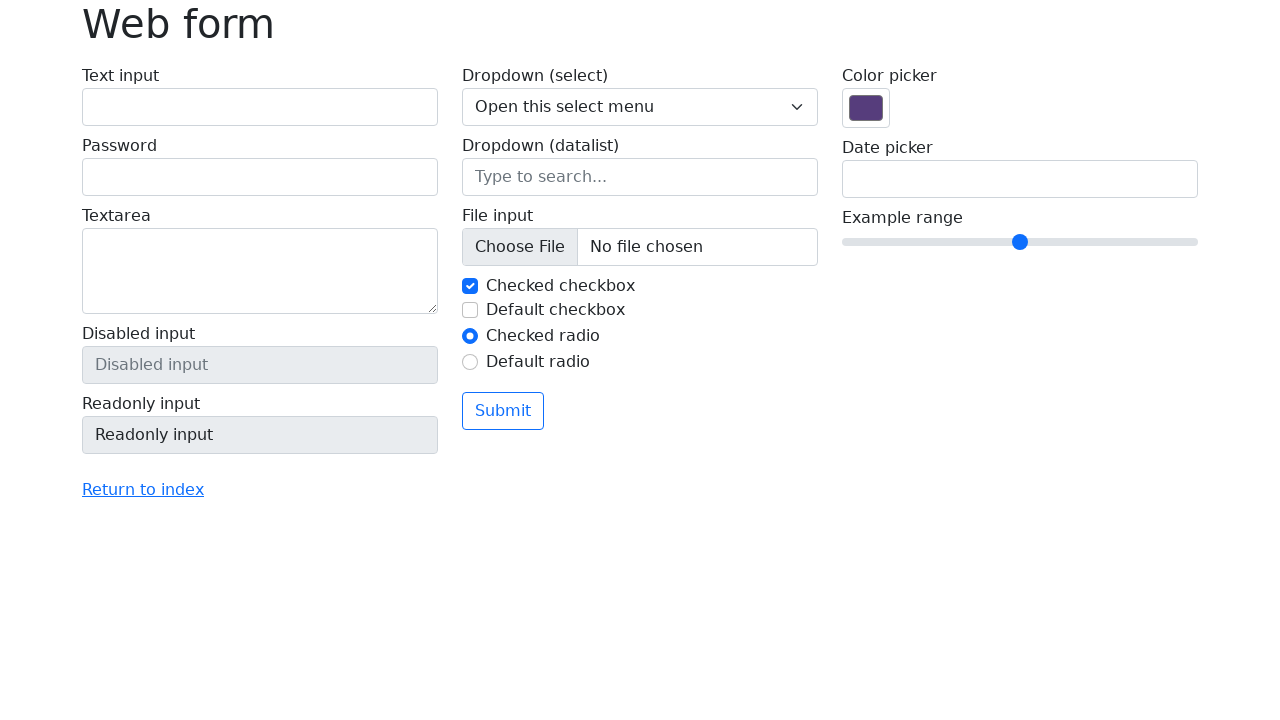

Navigated to Selenium web form demo page
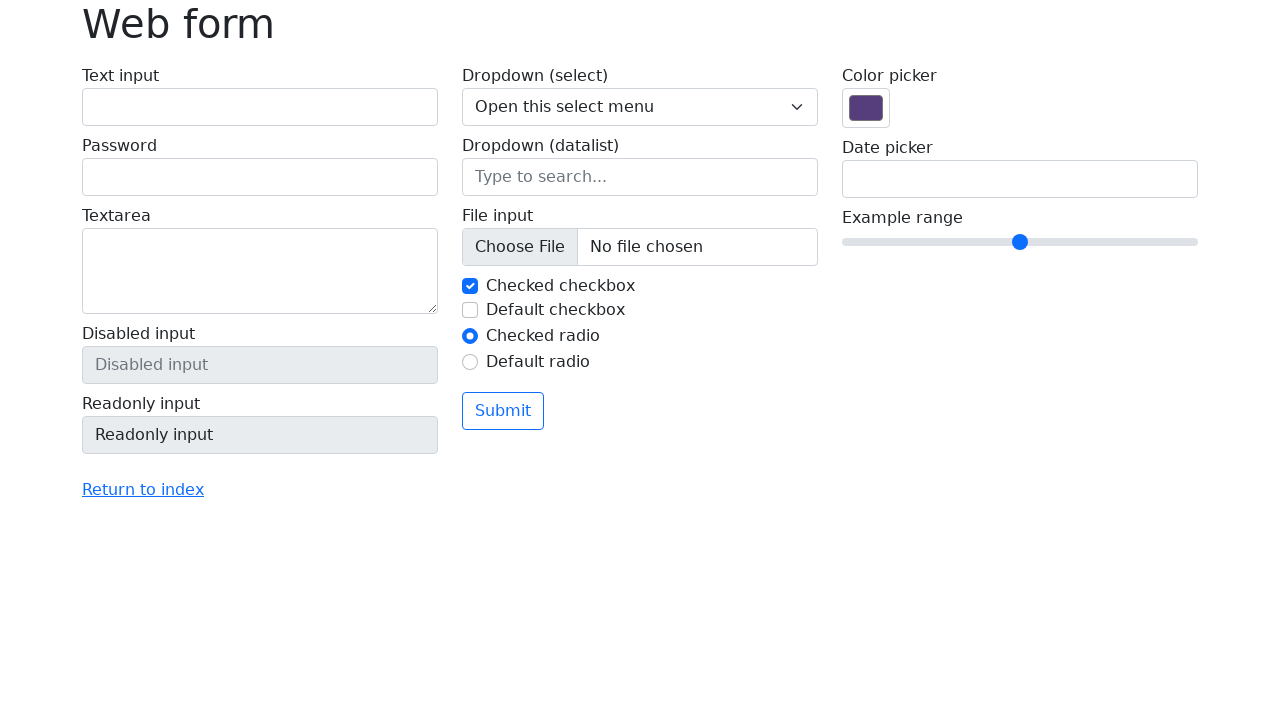

Filled text input field with 'sample test input 2024' on #my-text-id
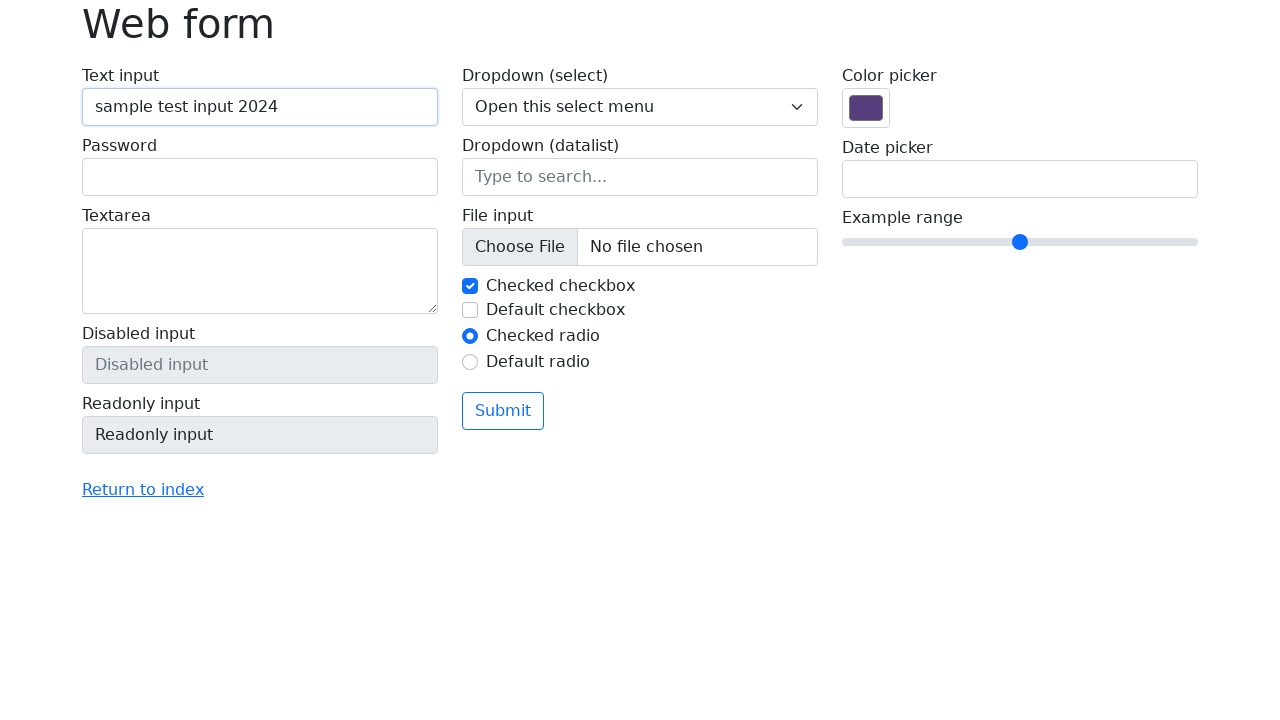

Text input field is visible and ready
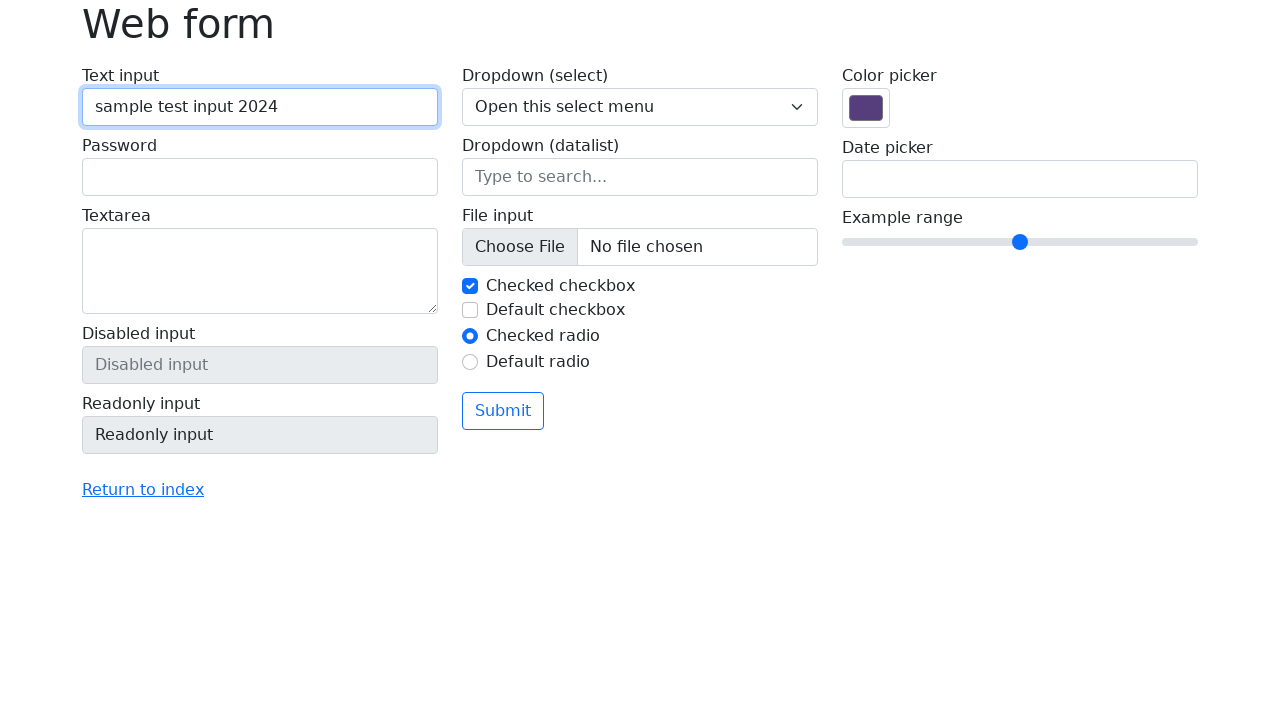

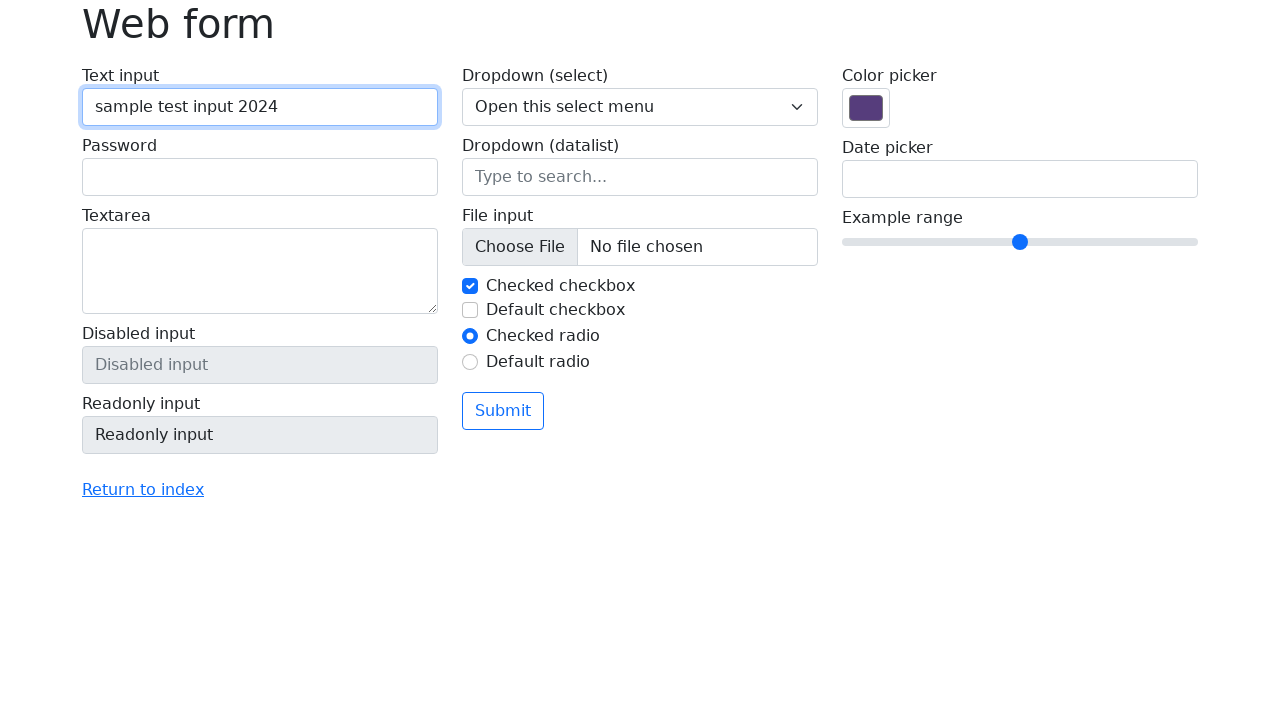